Tests autocomplete functionality by typing "United States" and selecting from dropdown suggestions

Starting URL: http://www.qaclickacademy.com/practice.php

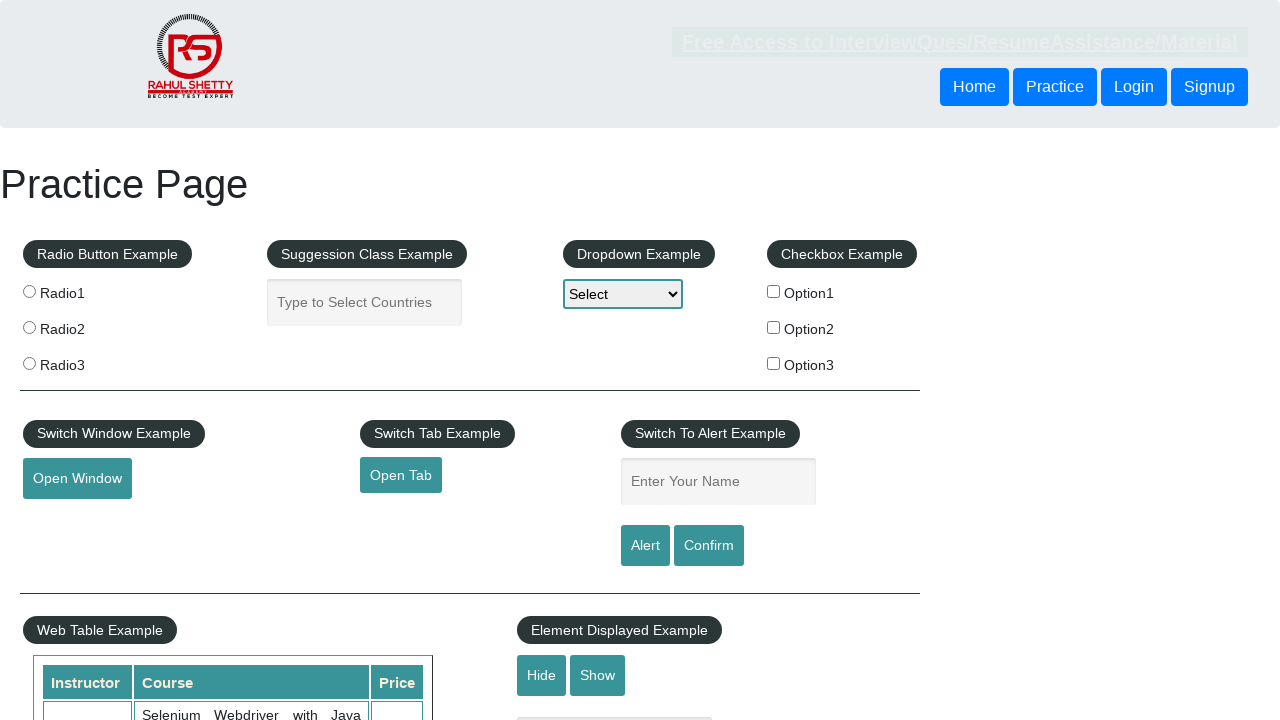

Clicked on autocomplete field at (365, 302) on #autocomplete
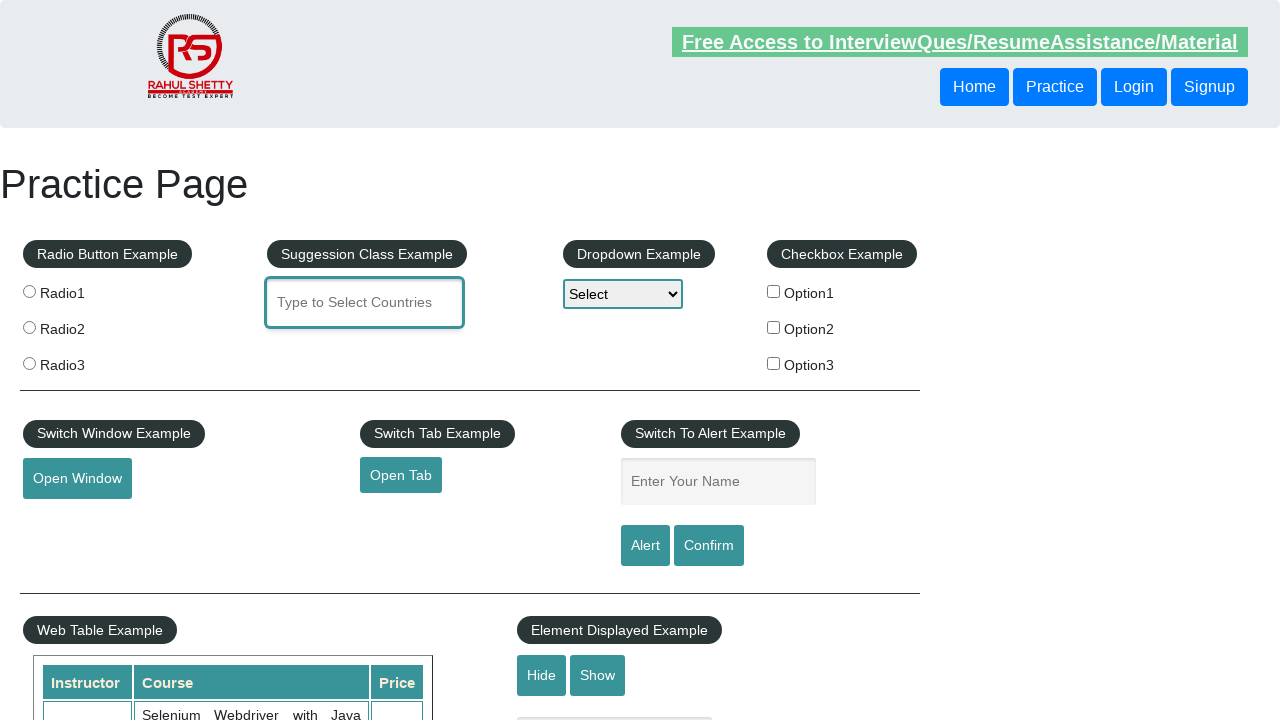

Typed 'United States' in autocomplete field on #autocomplete
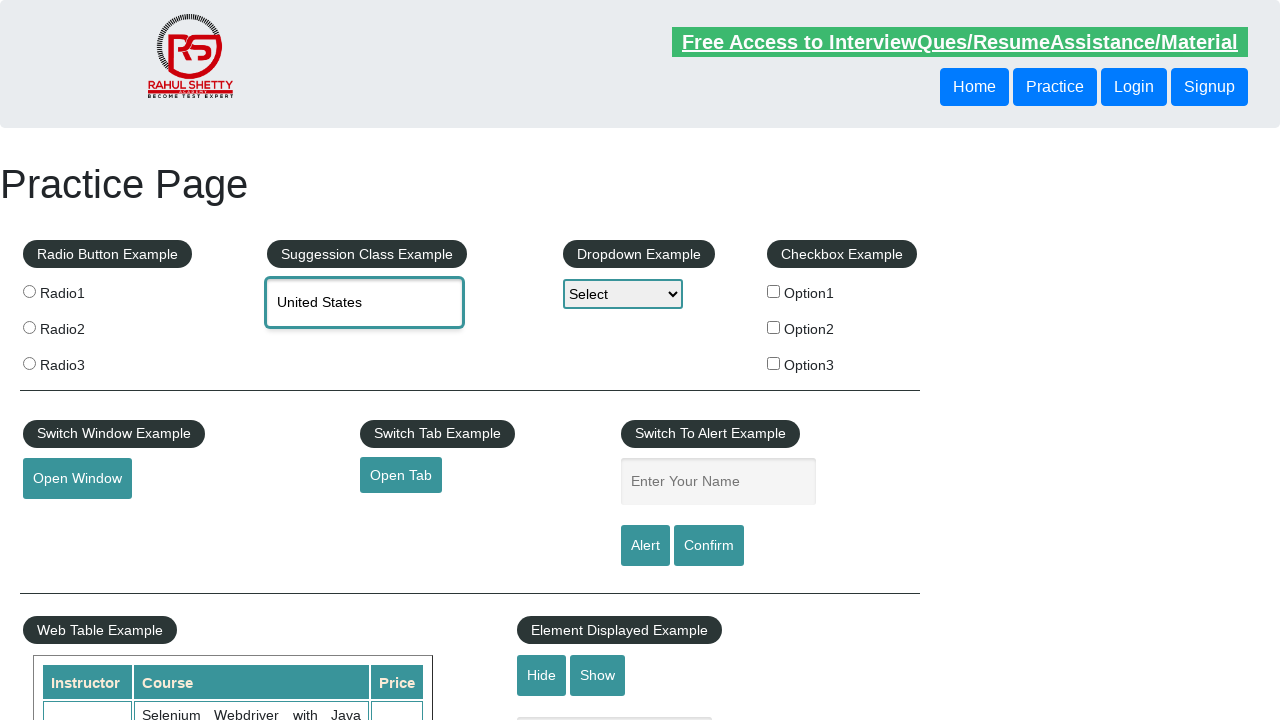

Selected 'United States' from dropdown suggestions at (409, 372) on (//ul/li[@class='ui-menu-item'])[2]
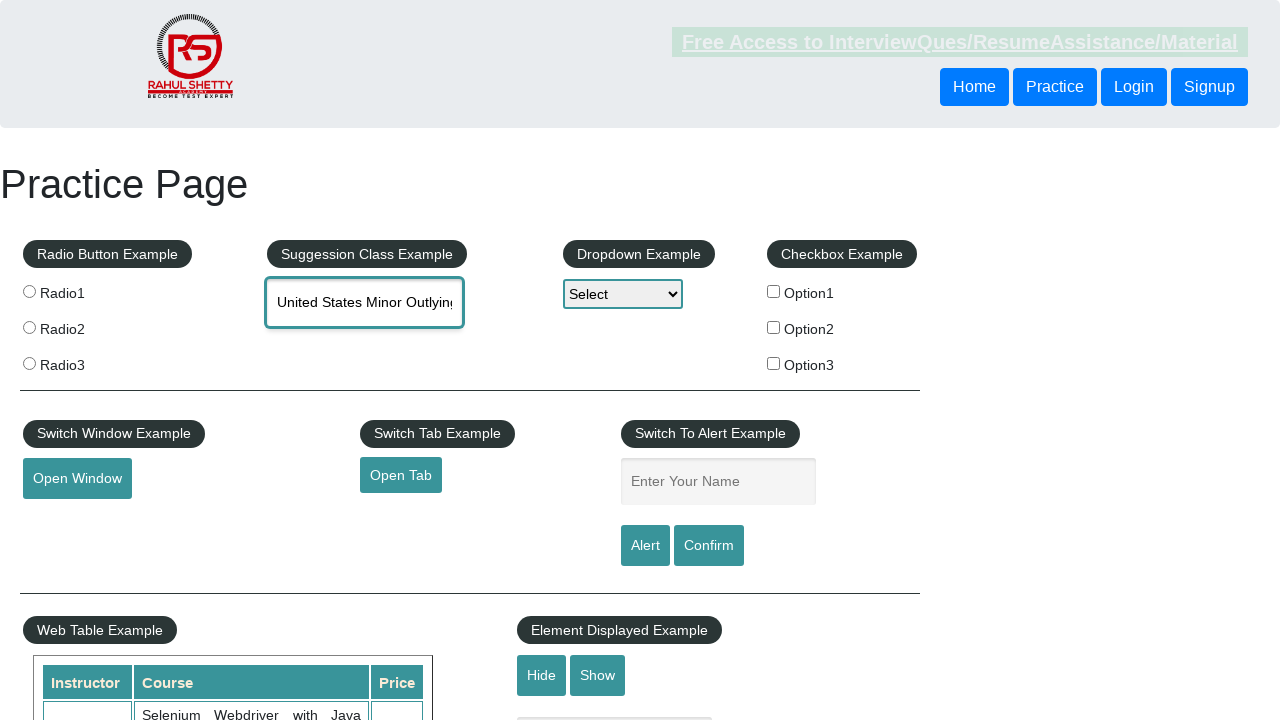

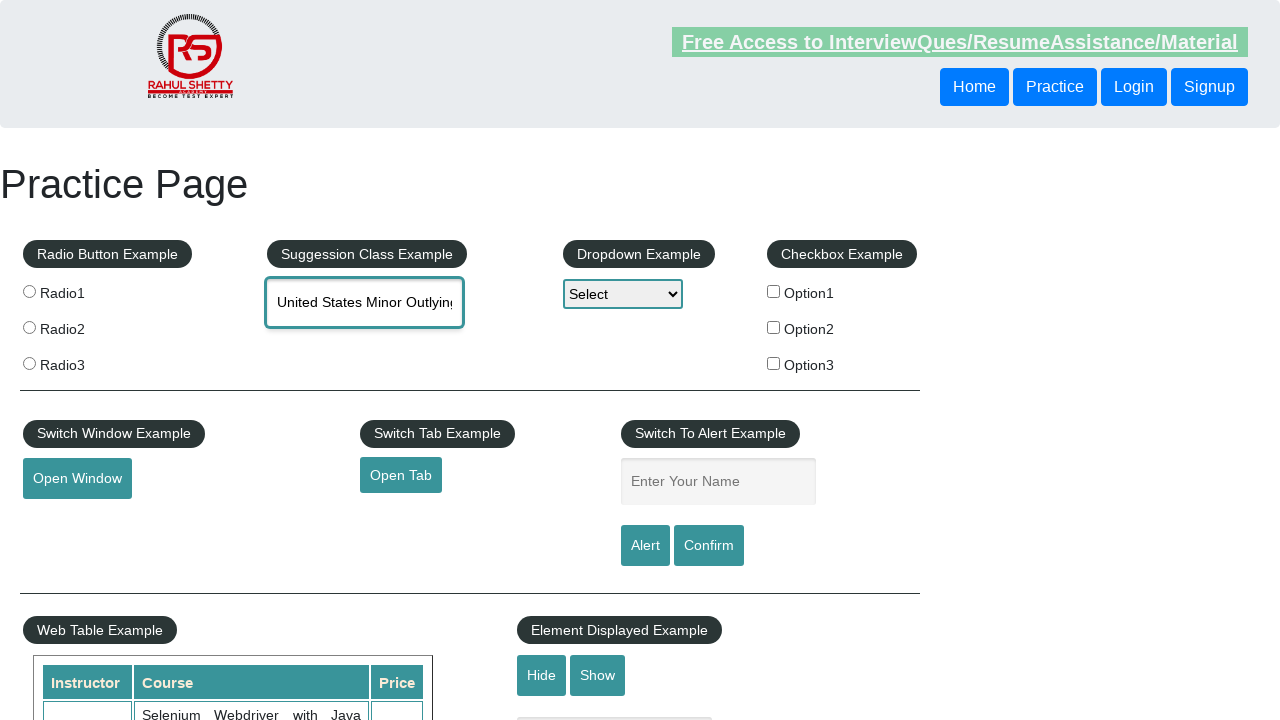